Tests keyboard actions on a form by filling text fields, using keyboard shortcuts to copy text from one field and paste it into another field

Starting URL: https://demoqa.com/text-box

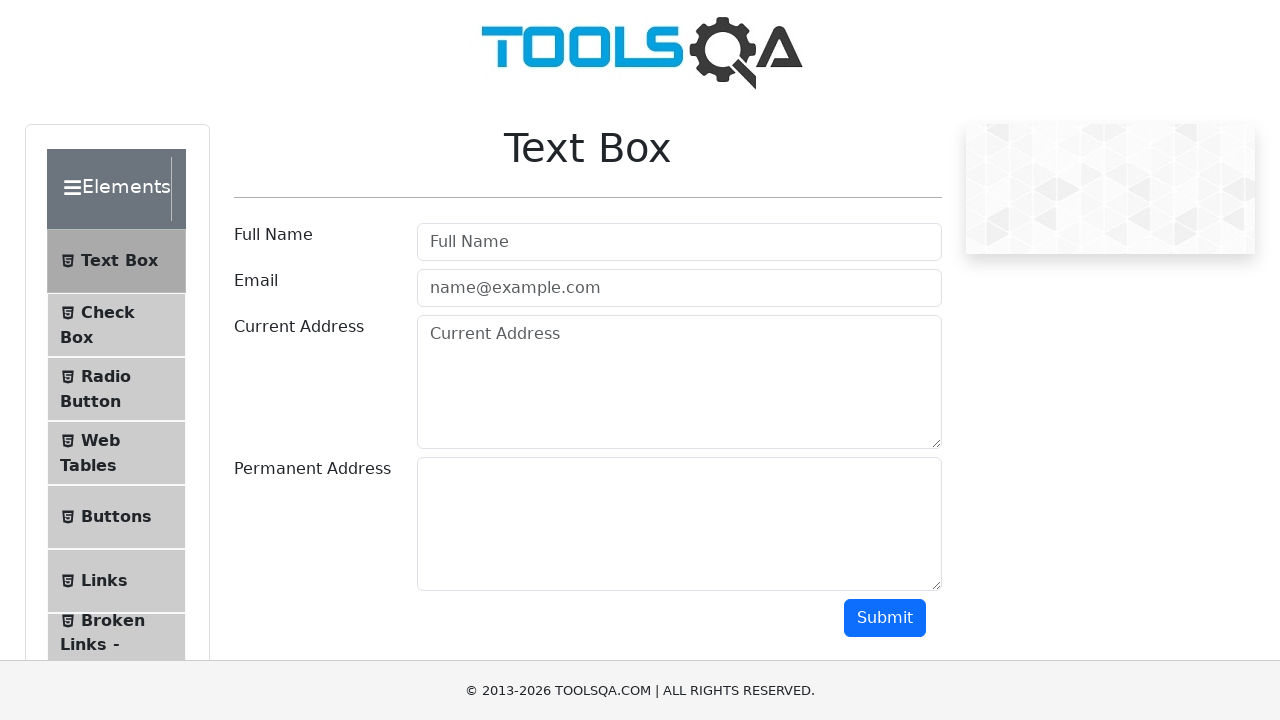

Filled Full Name field with 'Ravi Nangare' on input#userName
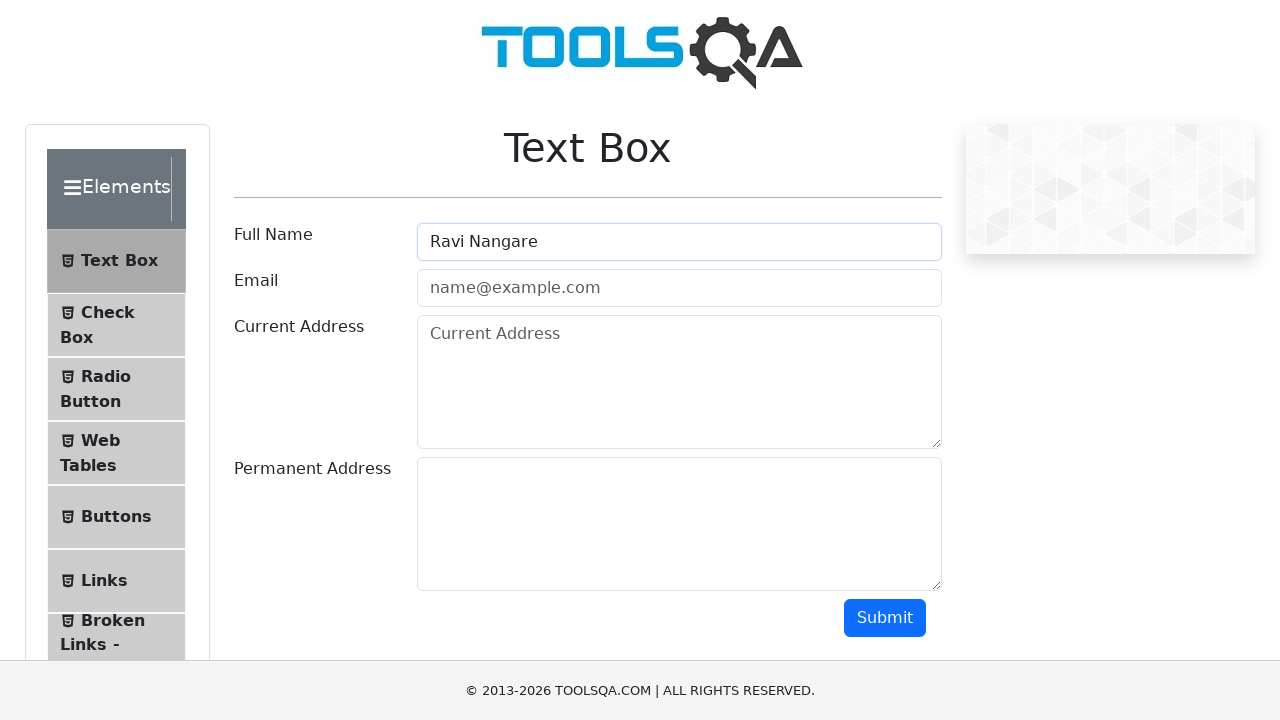

Pressed Tab to move to email field on input#userName
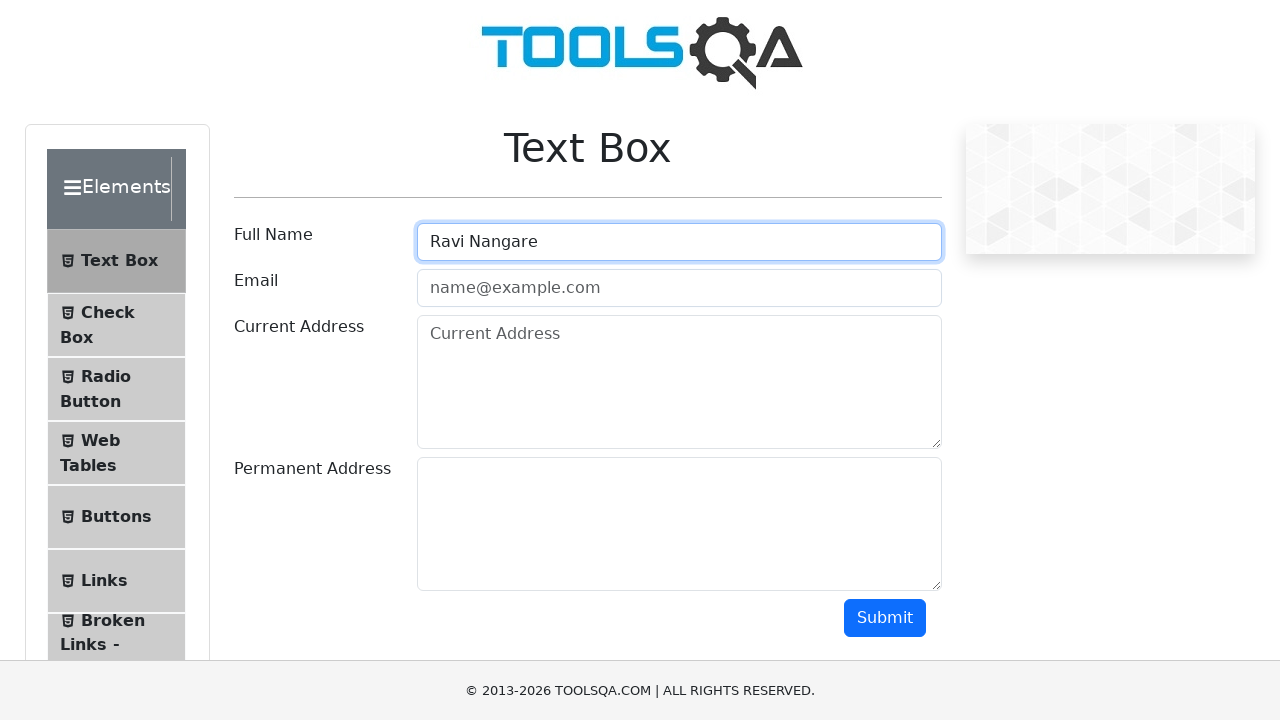

Filled email field with 'ravinangre@gmail.com' on input#userEmail
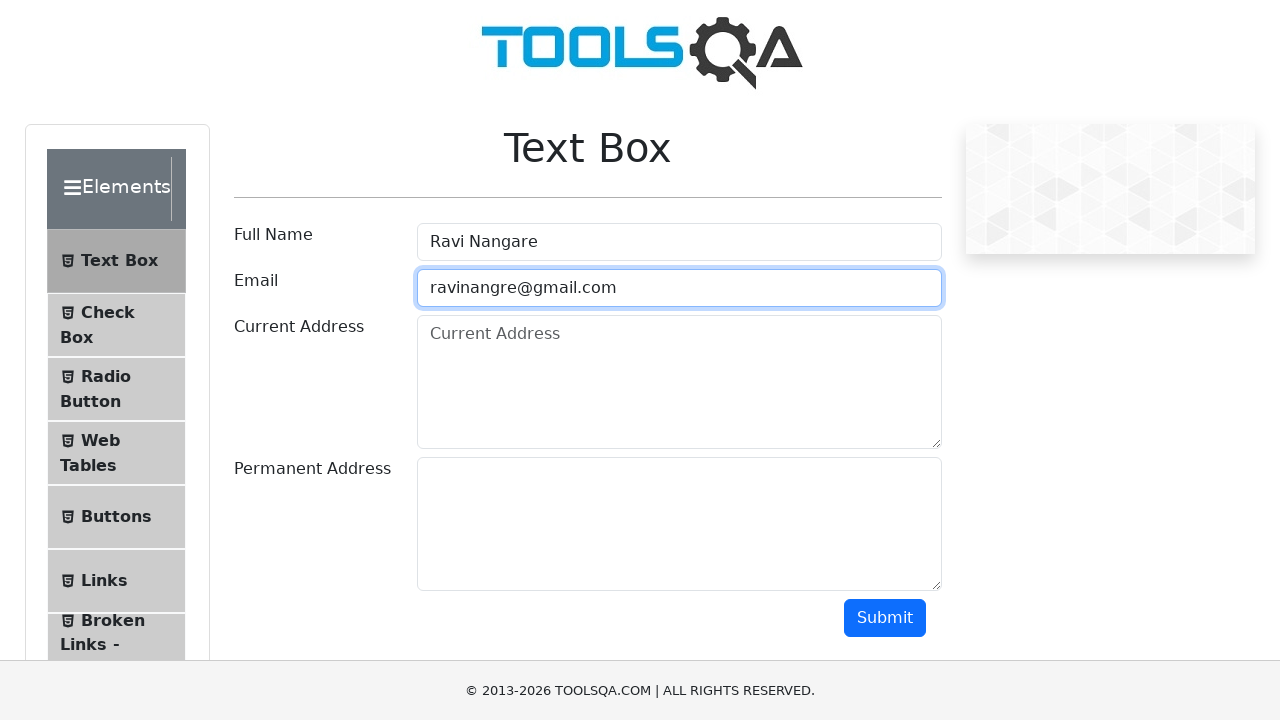

Pressed Tab to move to current address field on input#userEmail
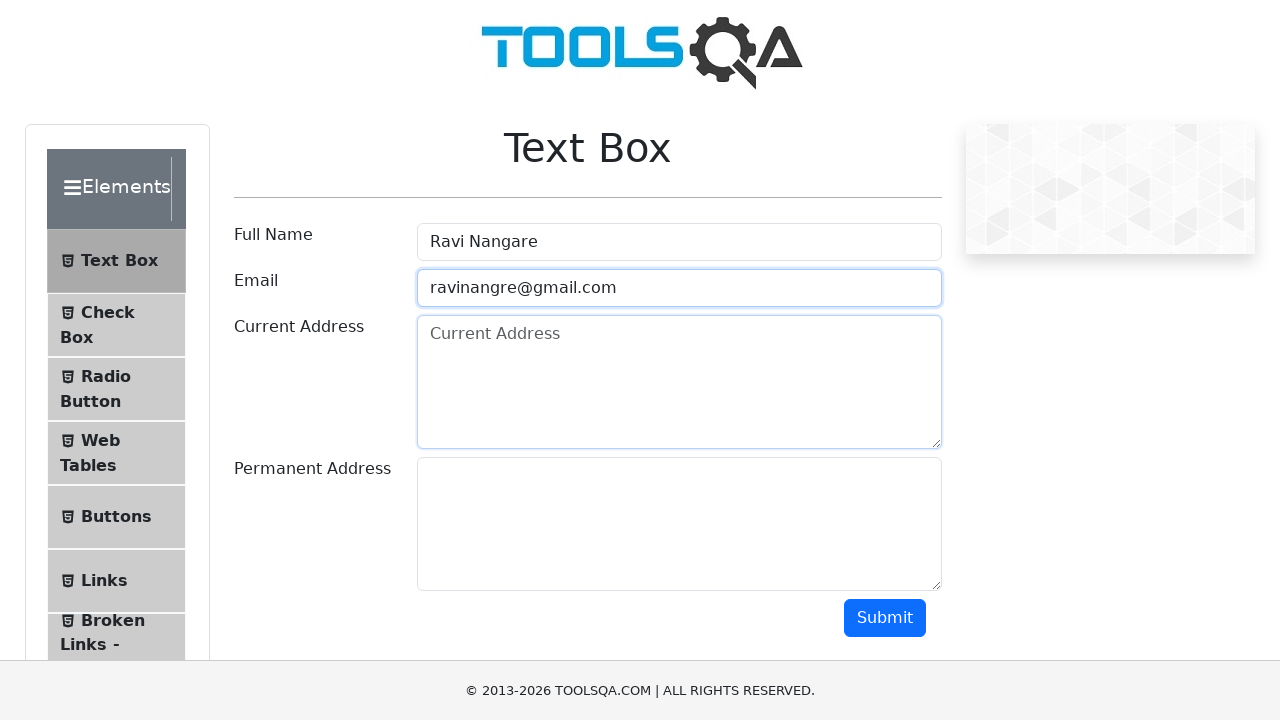

Filled current address field with full address on textarea#currentAddress
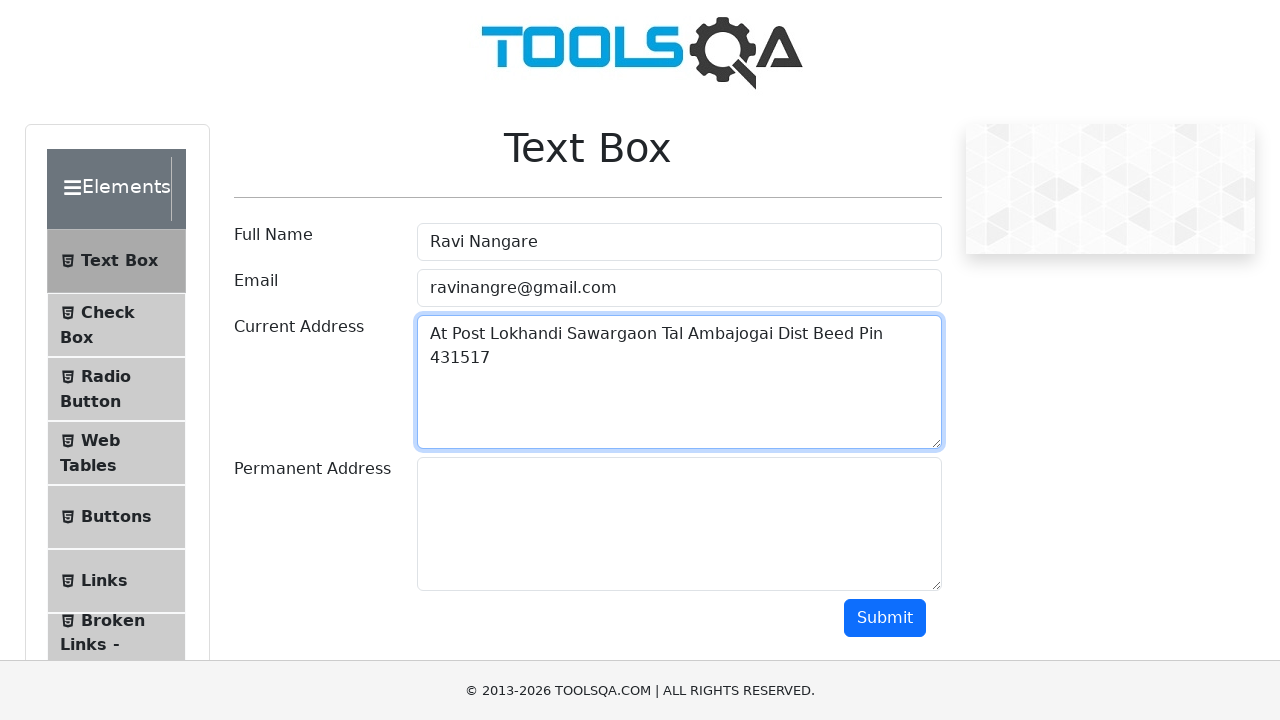

Selected all text in current address field using Ctrl+A on textarea#currentAddress
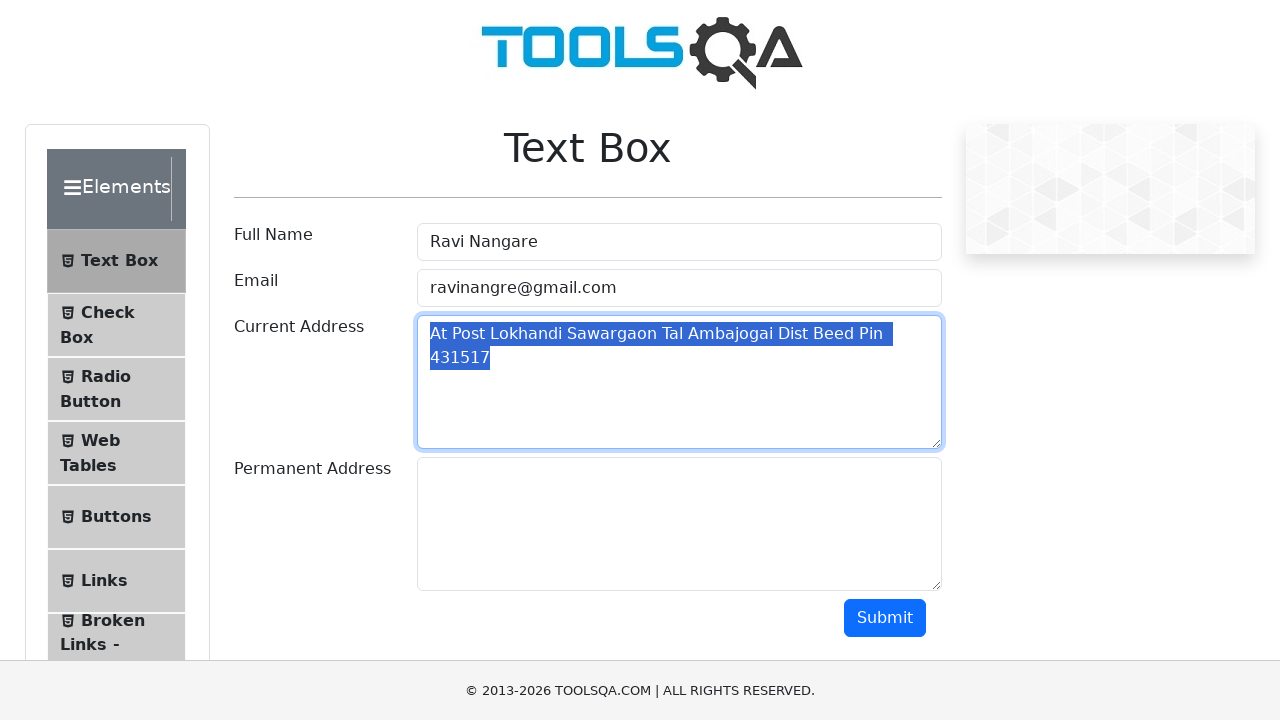

Copied selected address text using Ctrl+C on textarea#currentAddress
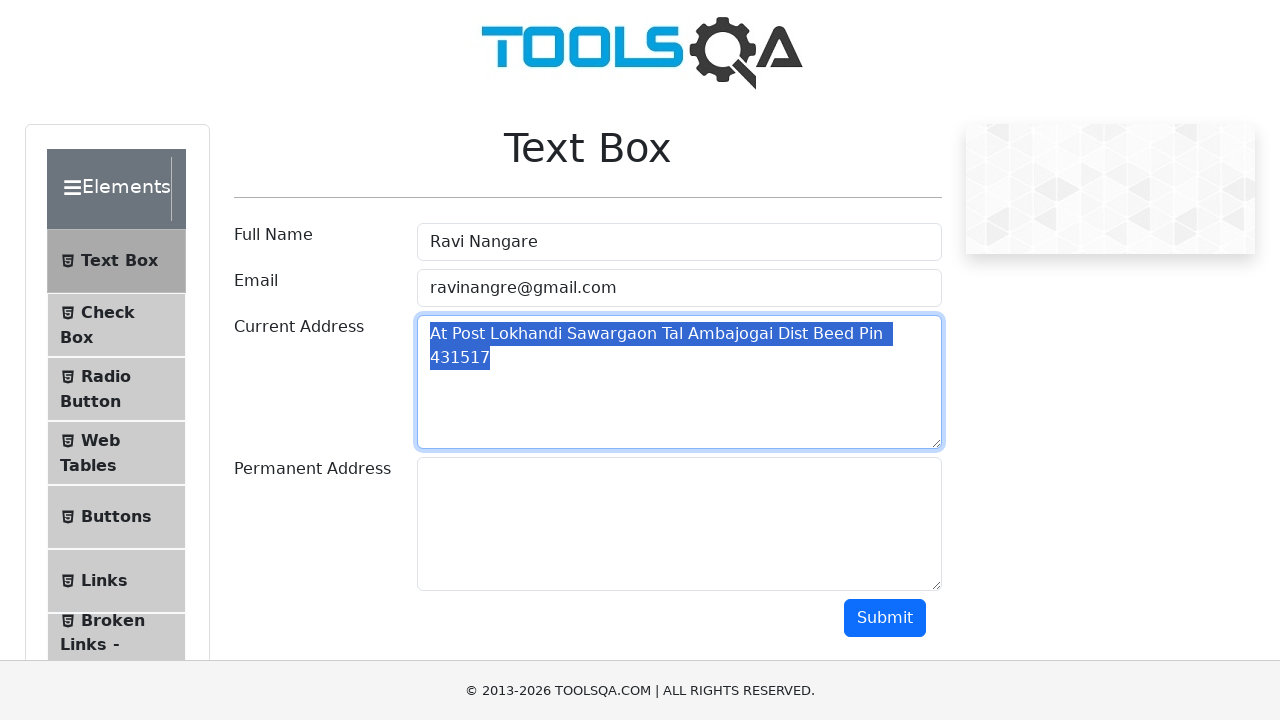

Pressed Tab to move to permanent address field on textarea#currentAddress
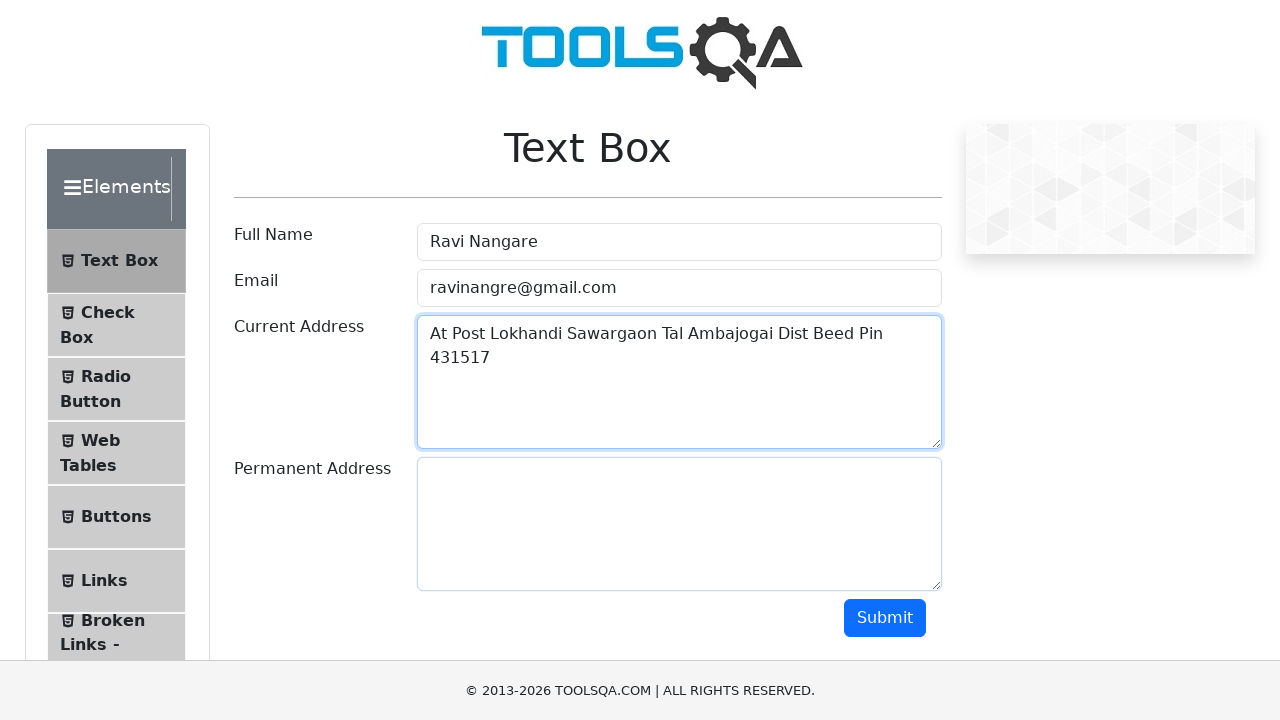

Pasted copied address text into permanent address field using Ctrl+V on textarea#permanentAddress
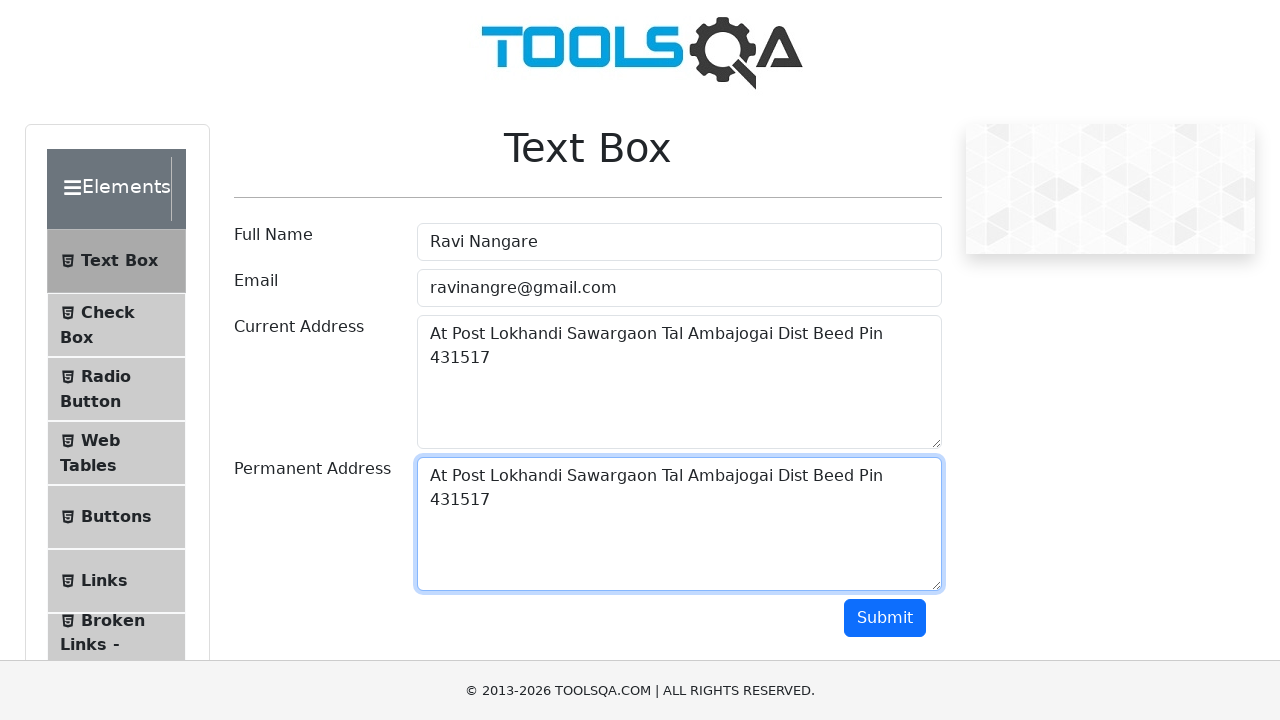

Pressed Tab to move to submit button on textarea#permanentAddress
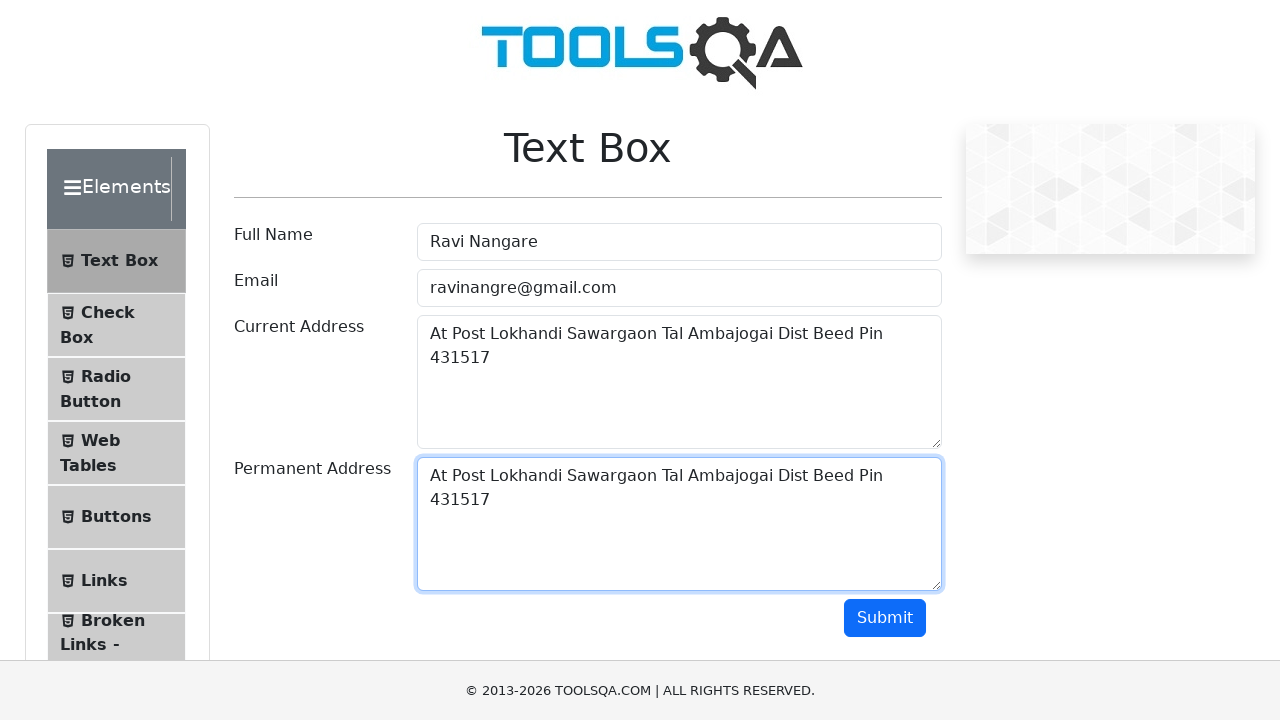

Pressed Enter to submit the form on button#submit
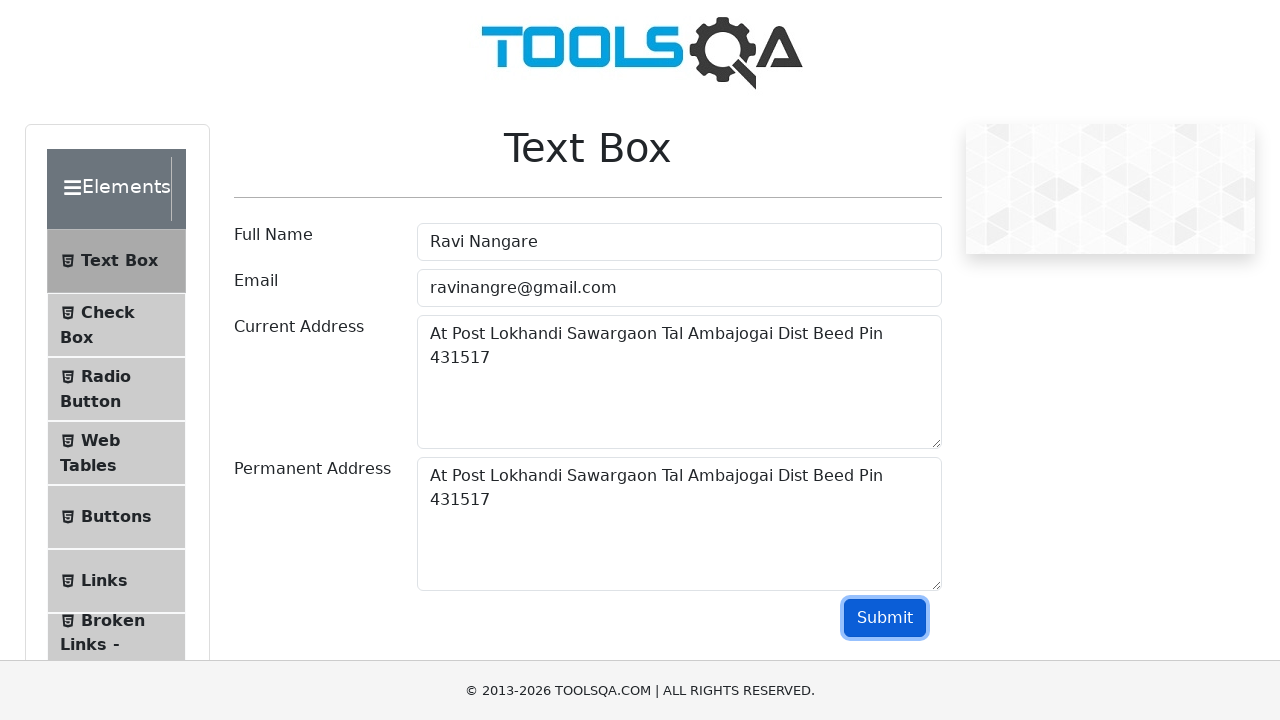

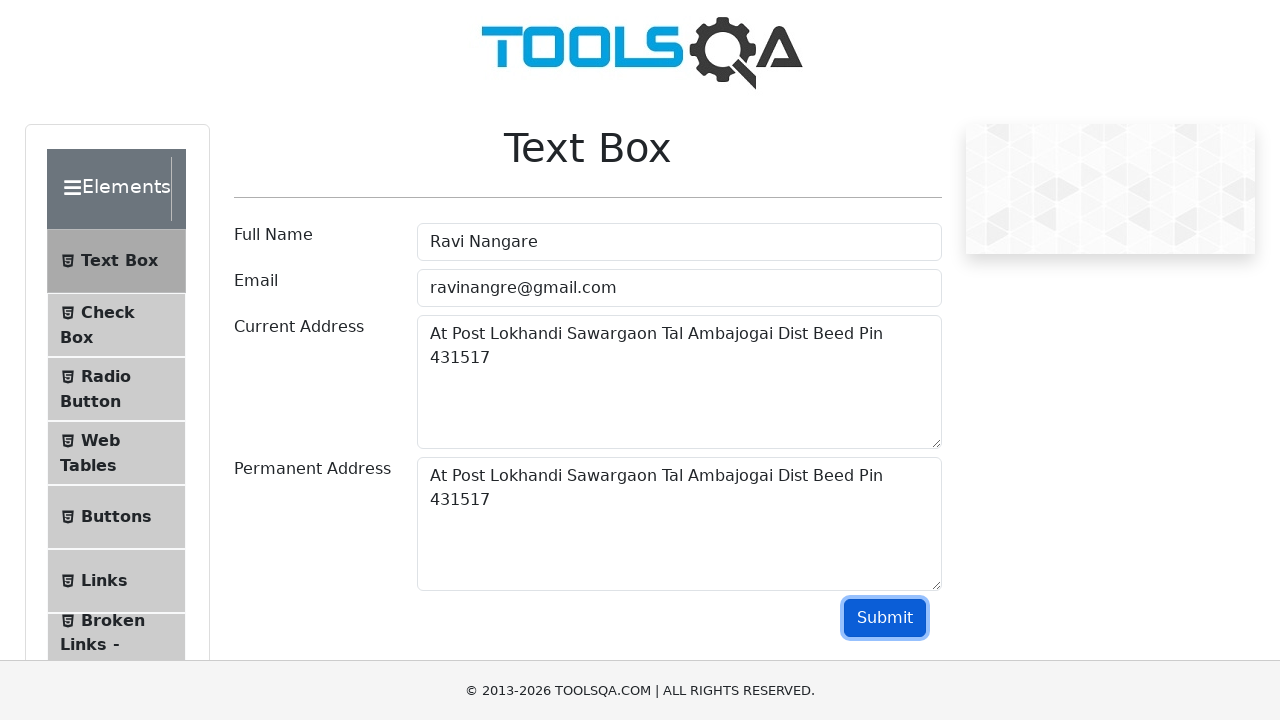